Tests that the complete all checkbox updates state when individual items are completed or cleared

Starting URL: https://demo.playwright.dev/todomvc

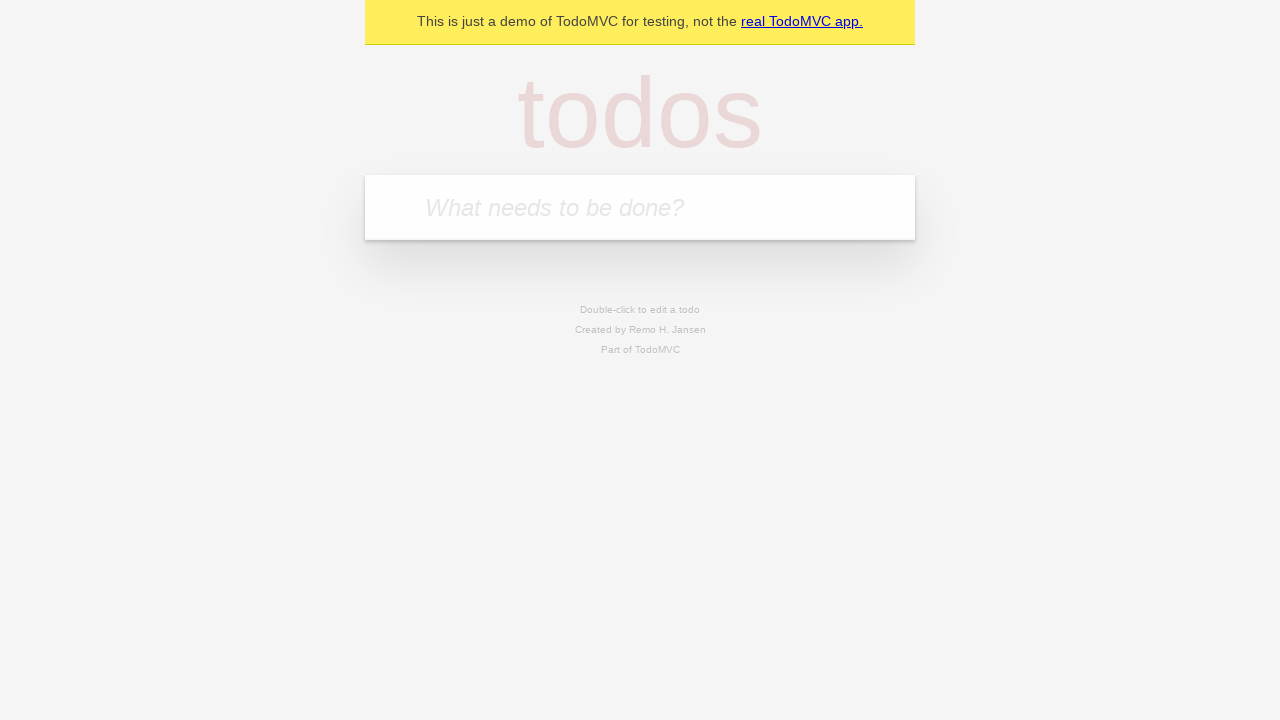

Filled todo input with 'buy some cheese' on internal:attr=[placeholder="What needs to be done?"i]
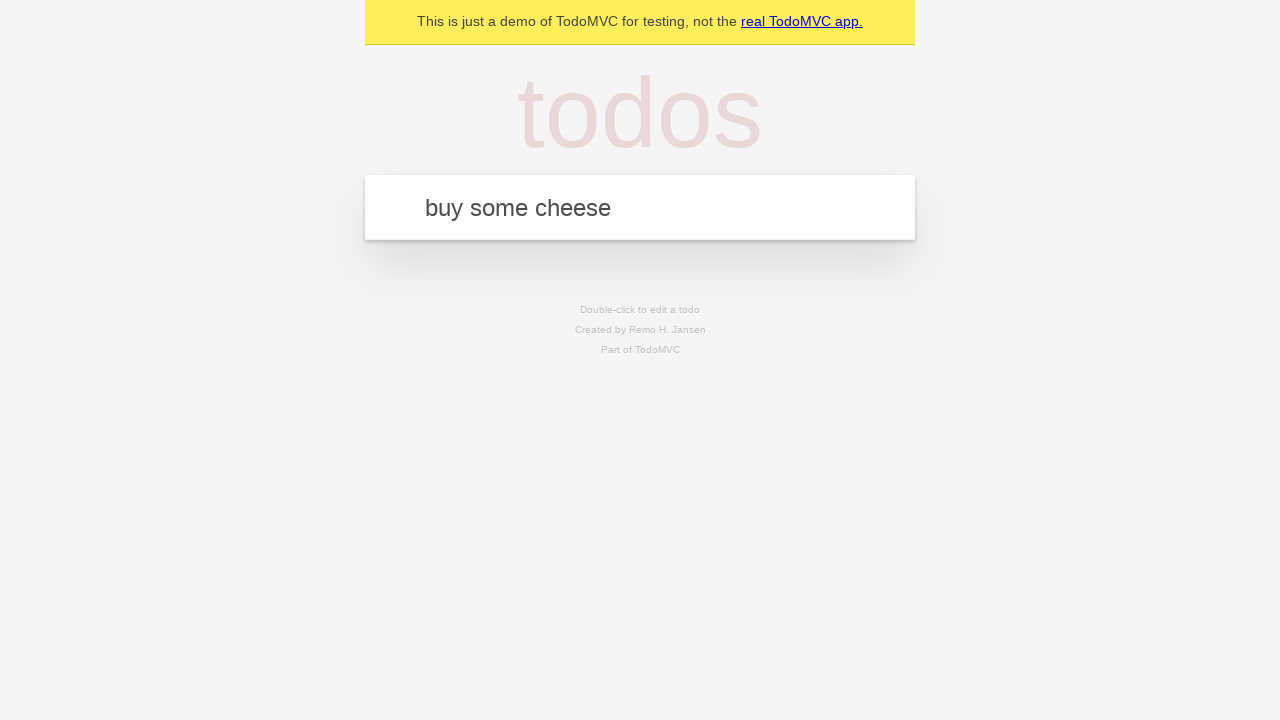

Pressed Enter to add todo 'buy some cheese' on internal:attr=[placeholder="What needs to be done?"i]
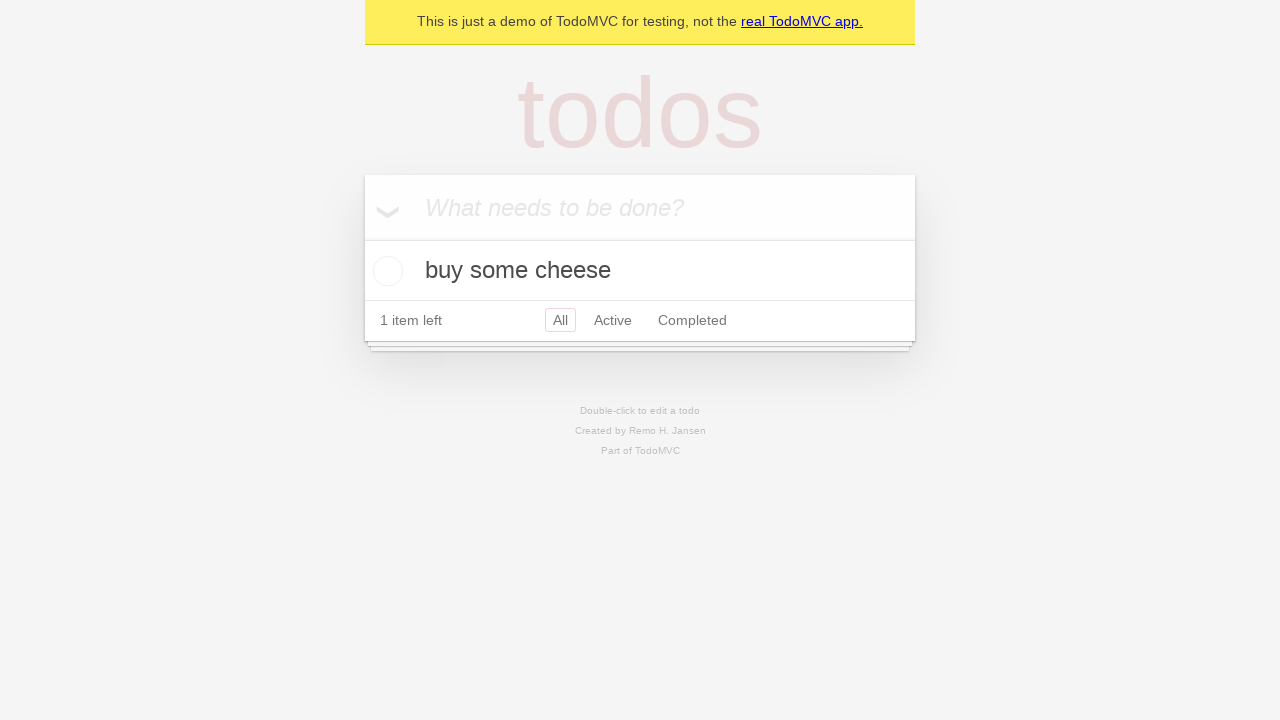

Filled todo input with 'feed the cat' on internal:attr=[placeholder="What needs to be done?"i]
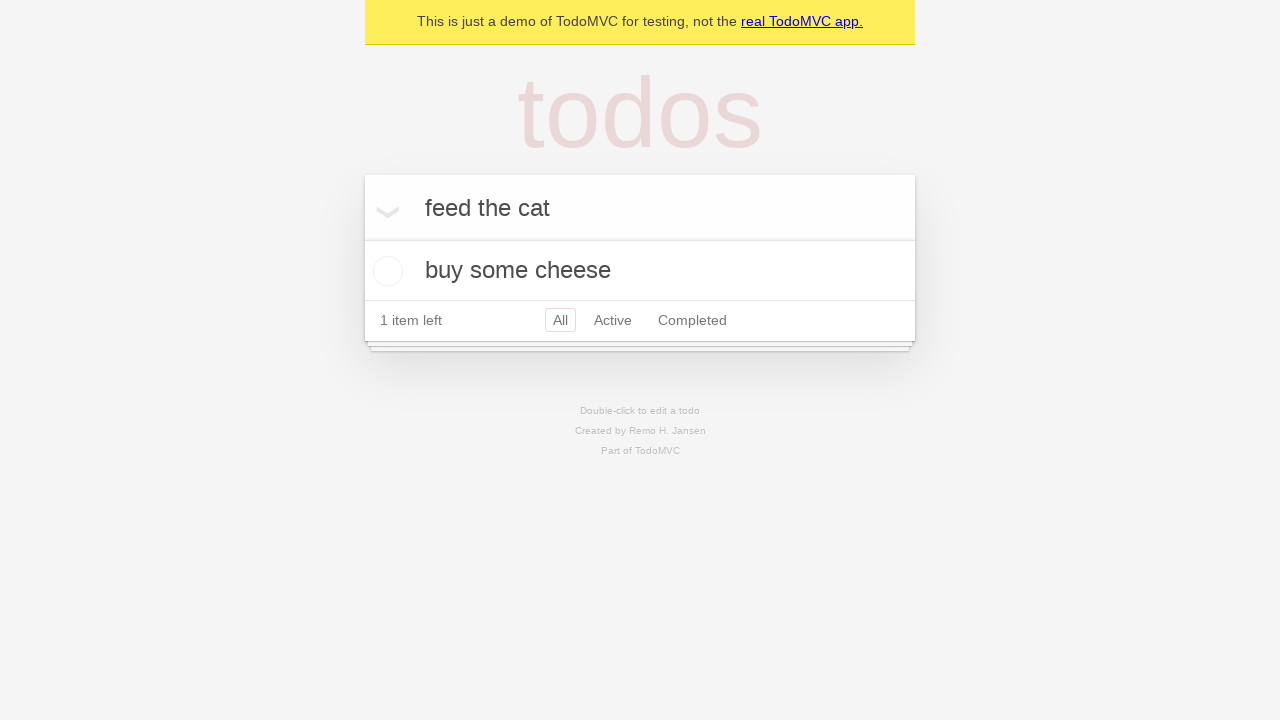

Pressed Enter to add todo 'feed the cat' on internal:attr=[placeholder="What needs to be done?"i]
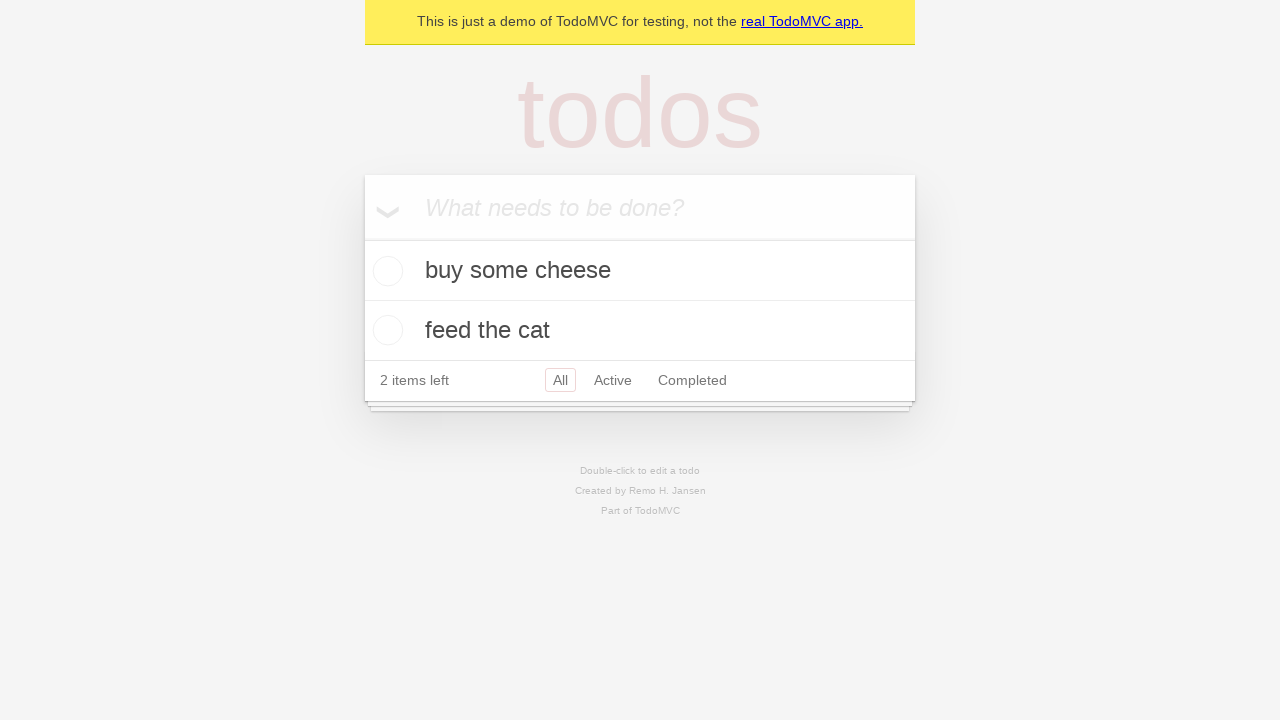

Filled todo input with 'book a doctors appointment' on internal:attr=[placeholder="What needs to be done?"i]
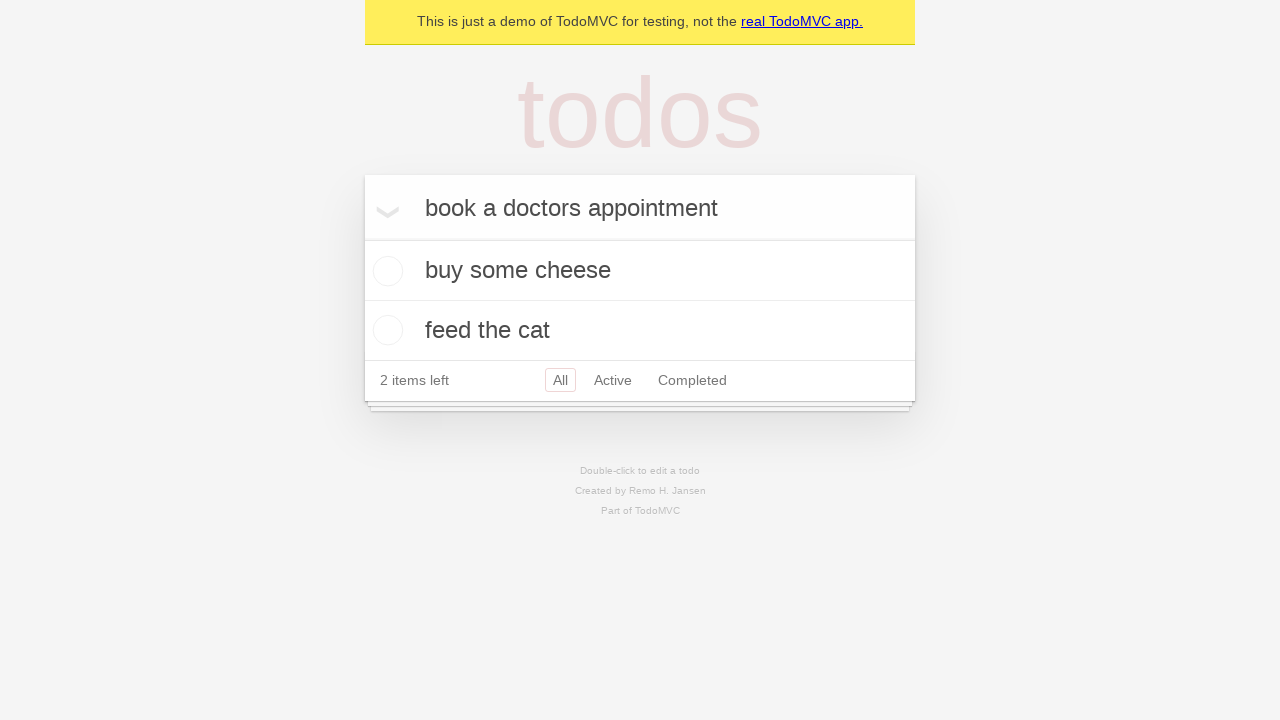

Pressed Enter to add todo 'book a doctors appointment' on internal:attr=[placeholder="What needs to be done?"i]
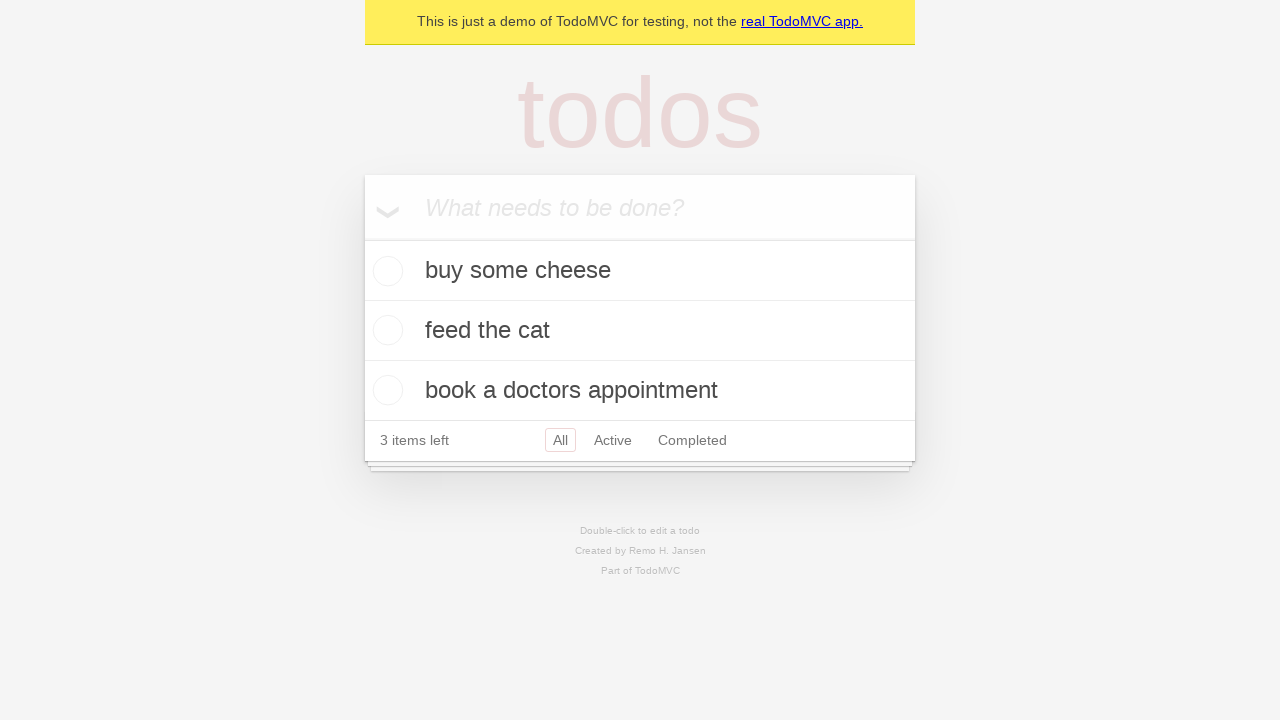

Waited for todo items to load
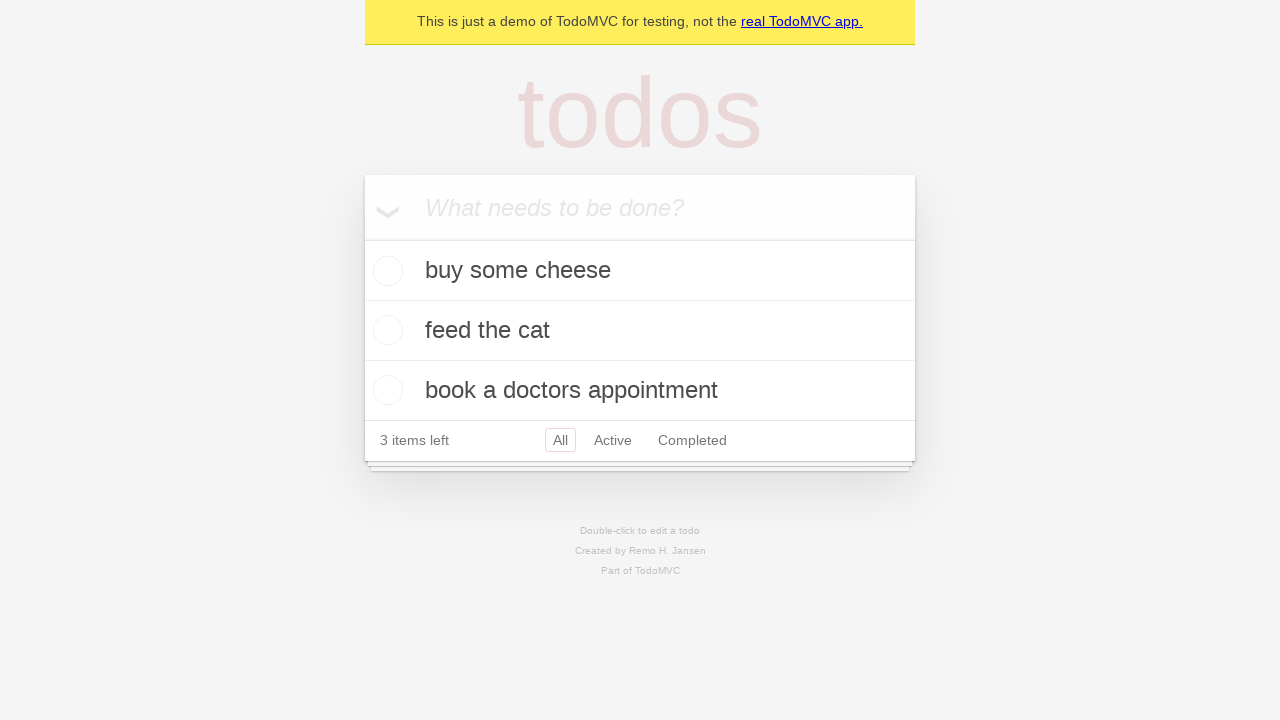

Clicked 'Mark all as complete' checkbox to check all items at (362, 238) on internal:label="Mark all as complete"i
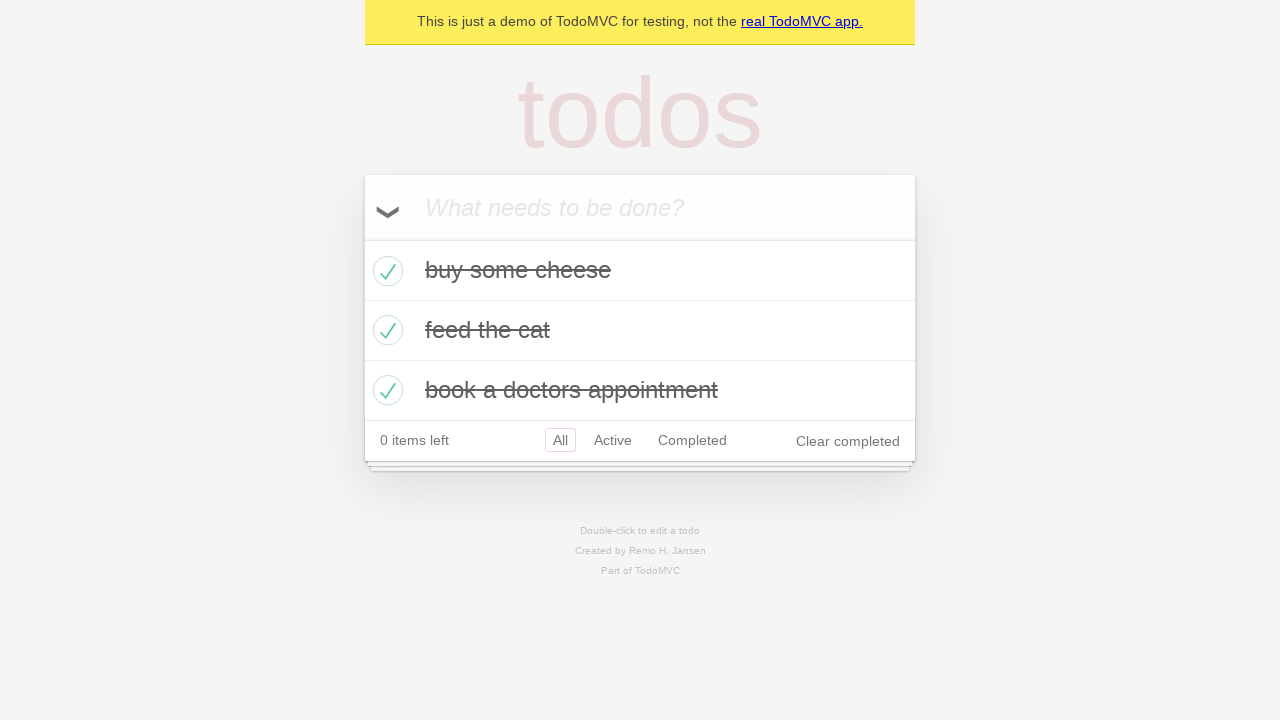

Unchecked the first todo item at (385, 271) on internal:testid=[data-testid="todo-item"s] >> nth=0 >> internal:role=checkbox
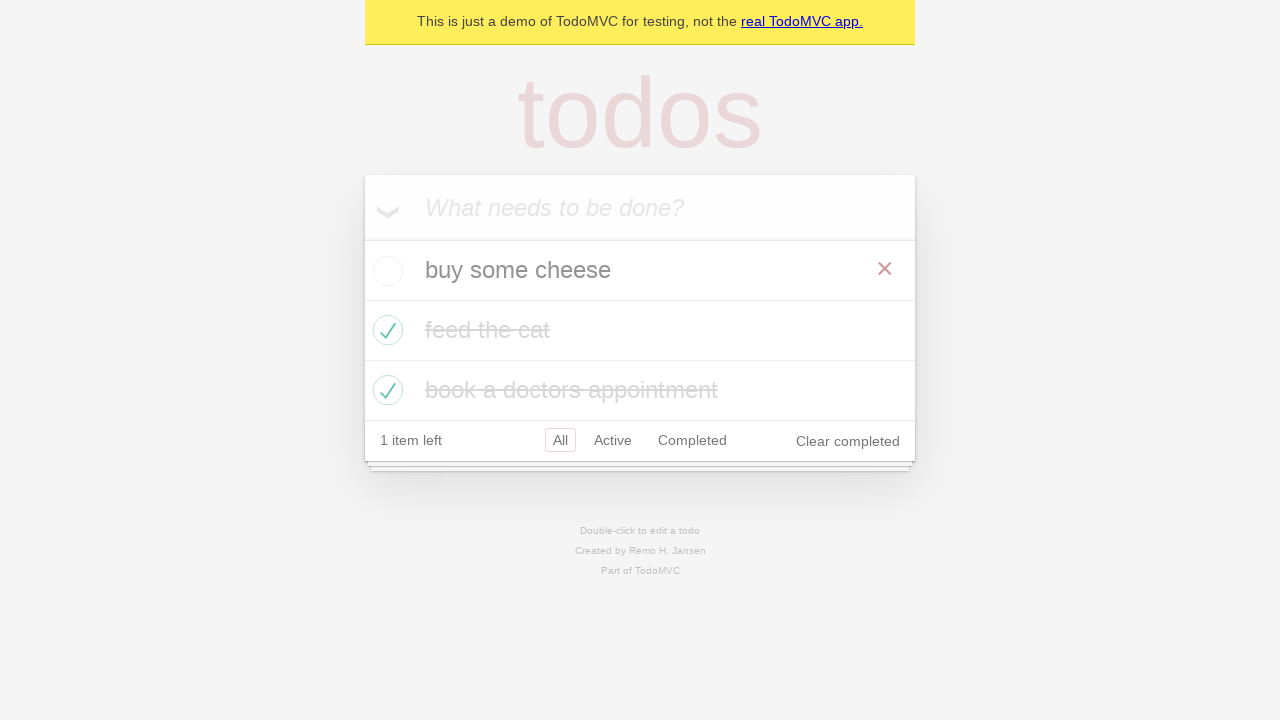

Checked the first todo item again at (385, 271) on internal:testid=[data-testid="todo-item"s] >> nth=0 >> internal:role=checkbox
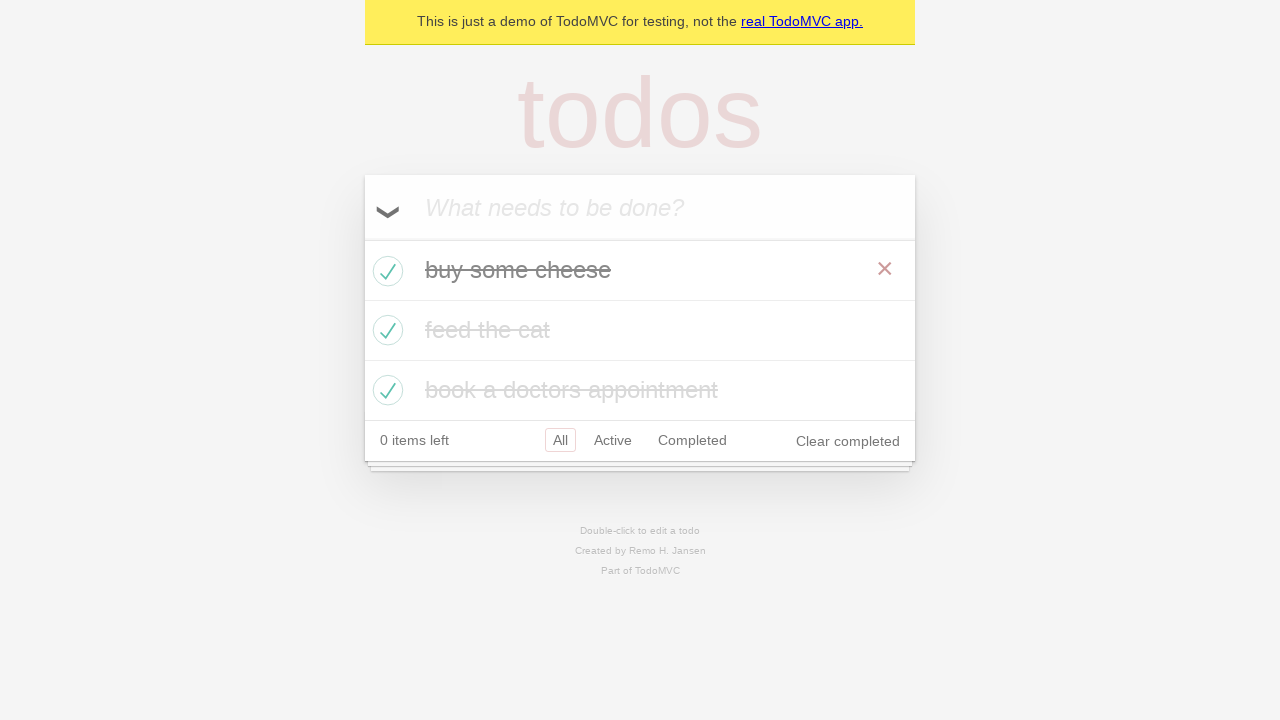

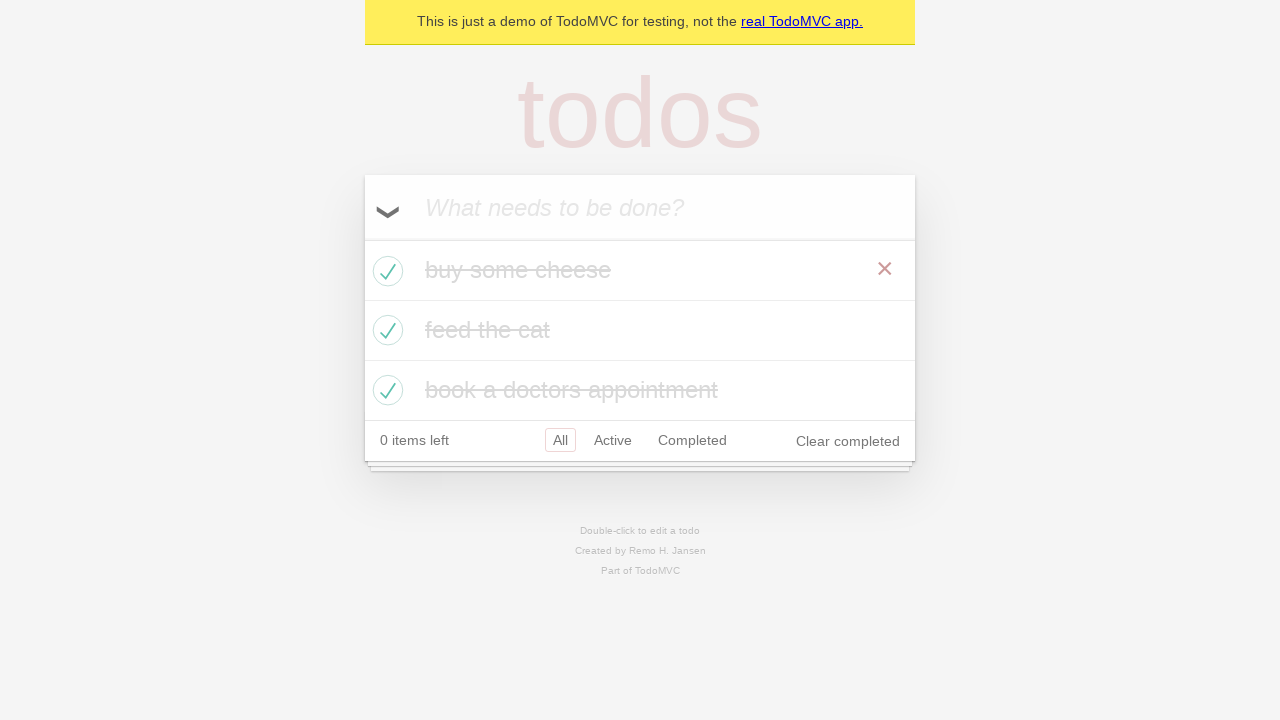